Tests adding a product to the shopping cart on a demo e-commerce site by clicking the add to cart button and verifying the product appears in the cart with matching details.

Starting URL: https://www.bstackdemo.com

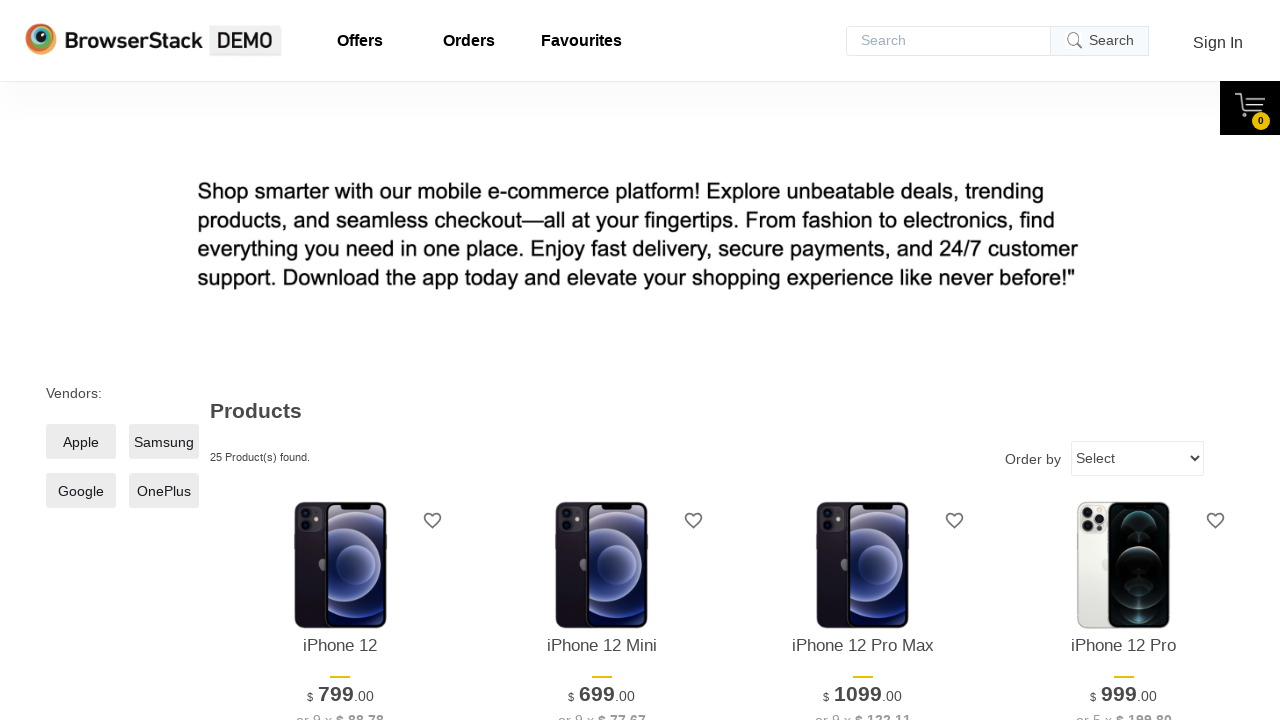

Verified page title contains 'StackDemo'
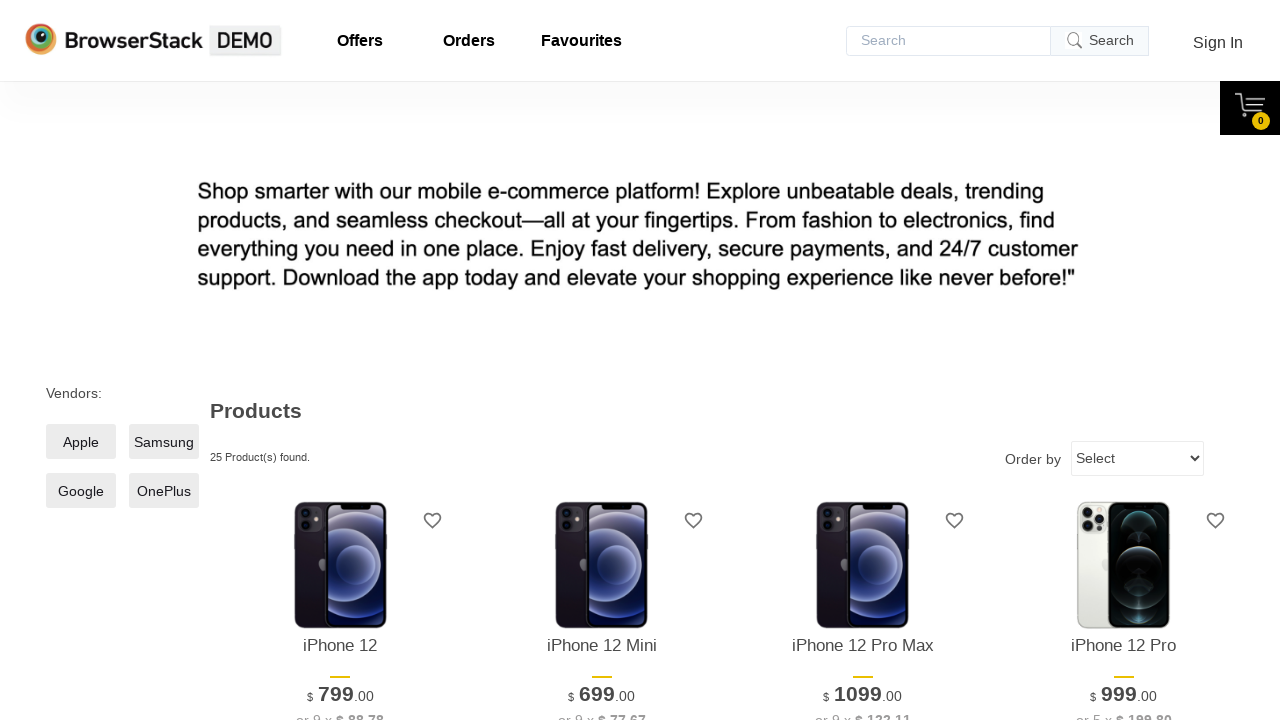

Retrieved product name from product listing
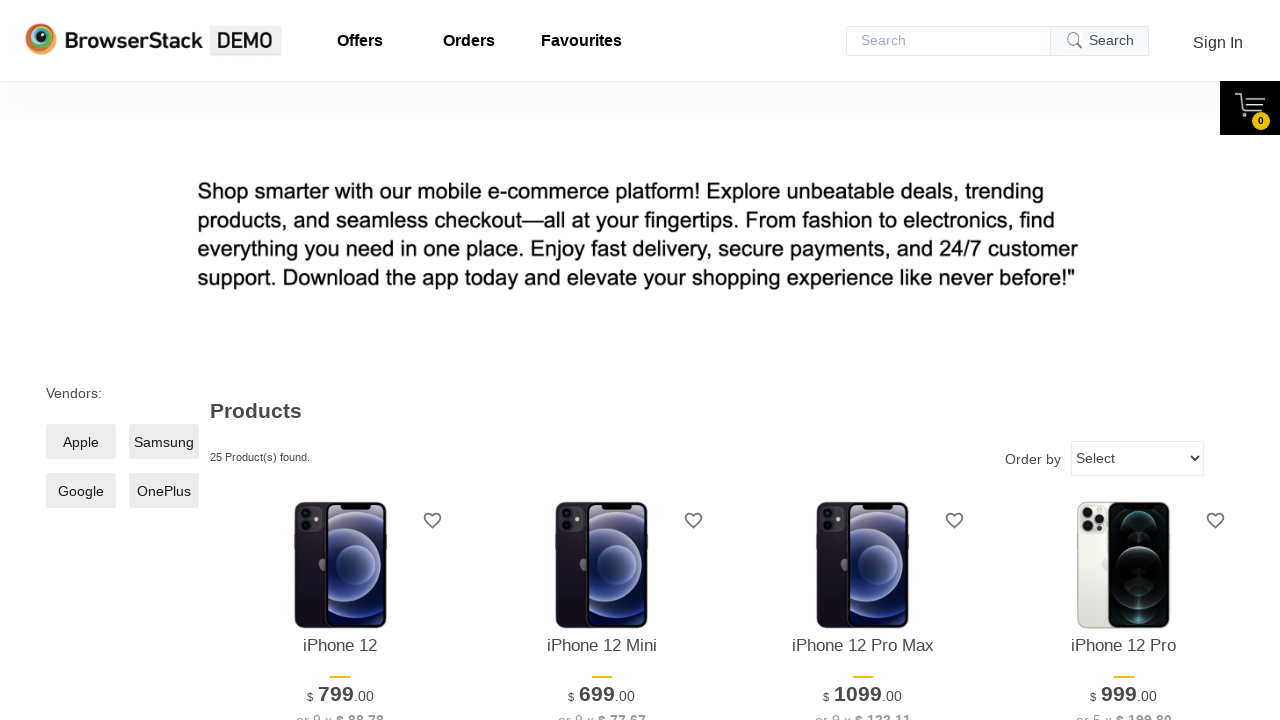

Clicked add to cart button for first product at (340, 361) on xpath=//*[@id='1']/div[4]
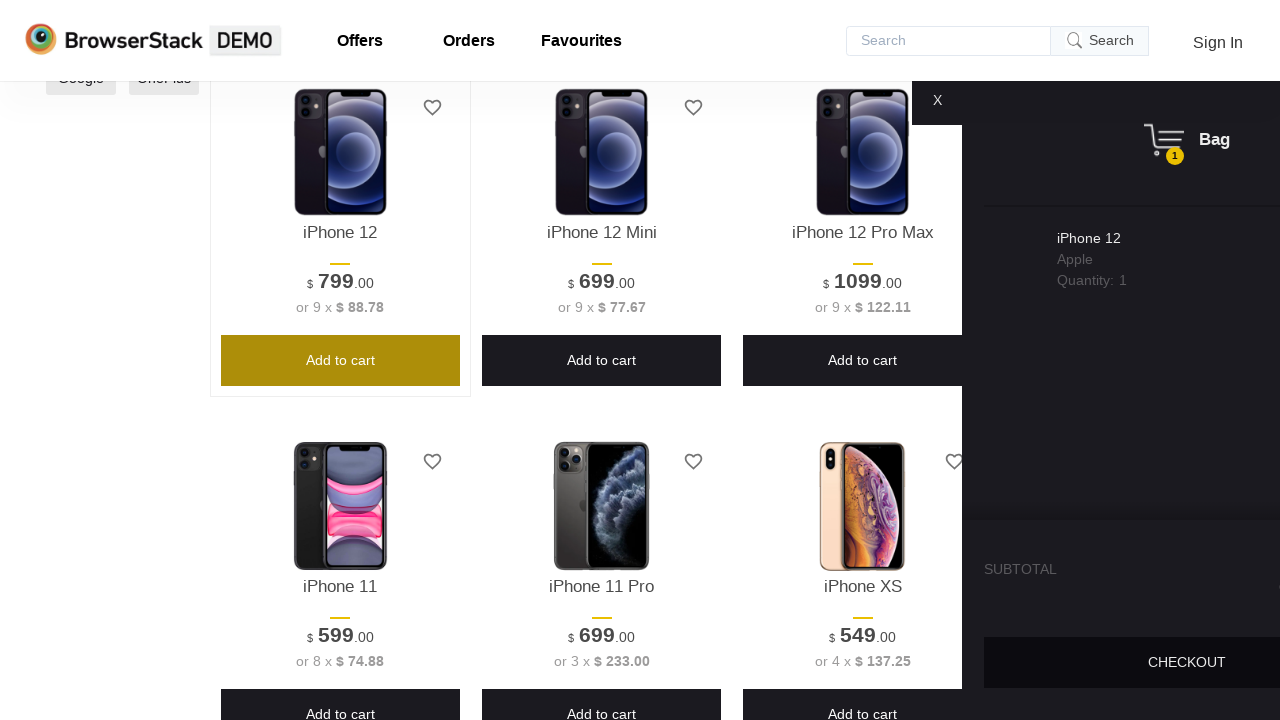

Cart panel loaded and became visible
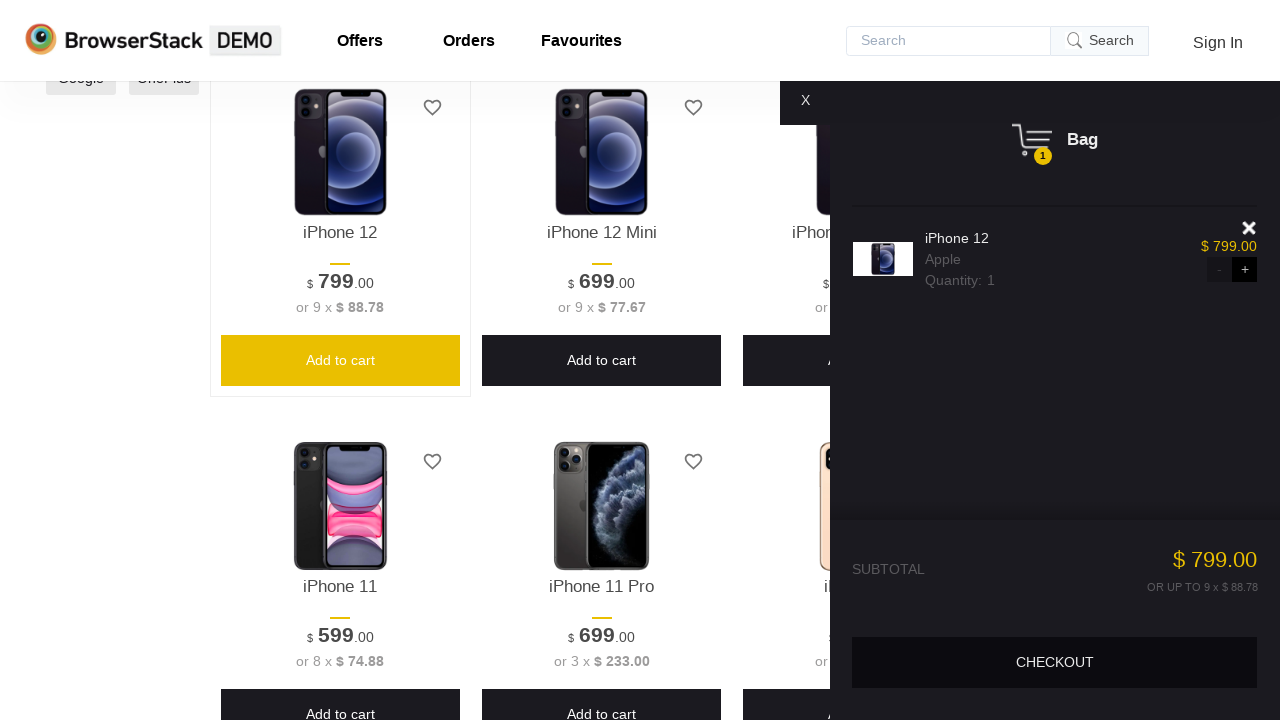

Verified cart panel is visible
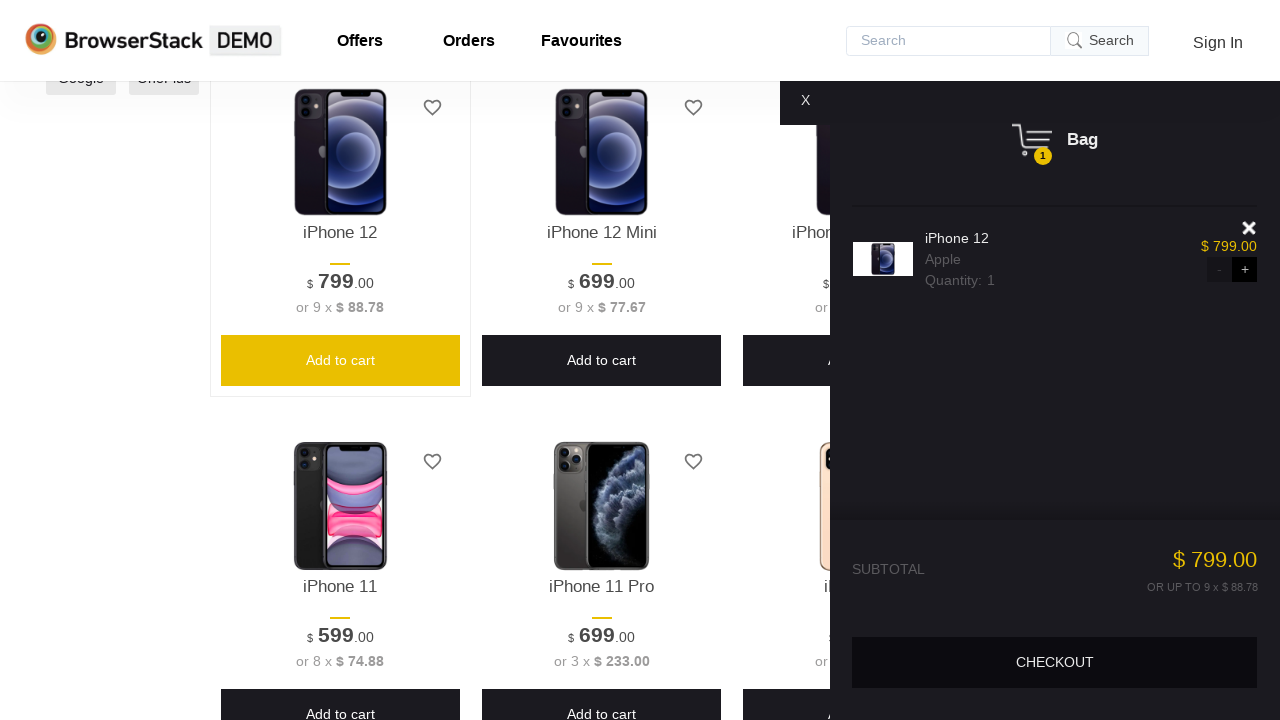

Retrieved product name from shopping cart
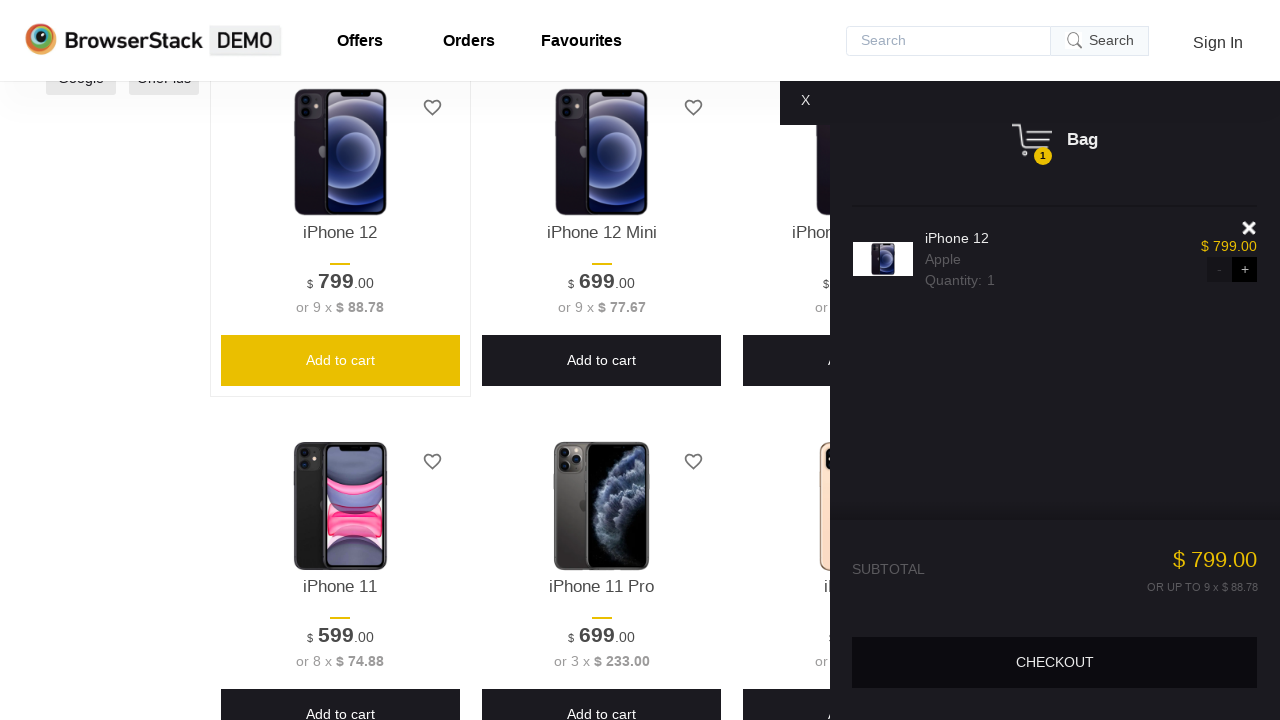

Verified product in cart matches the product that was added
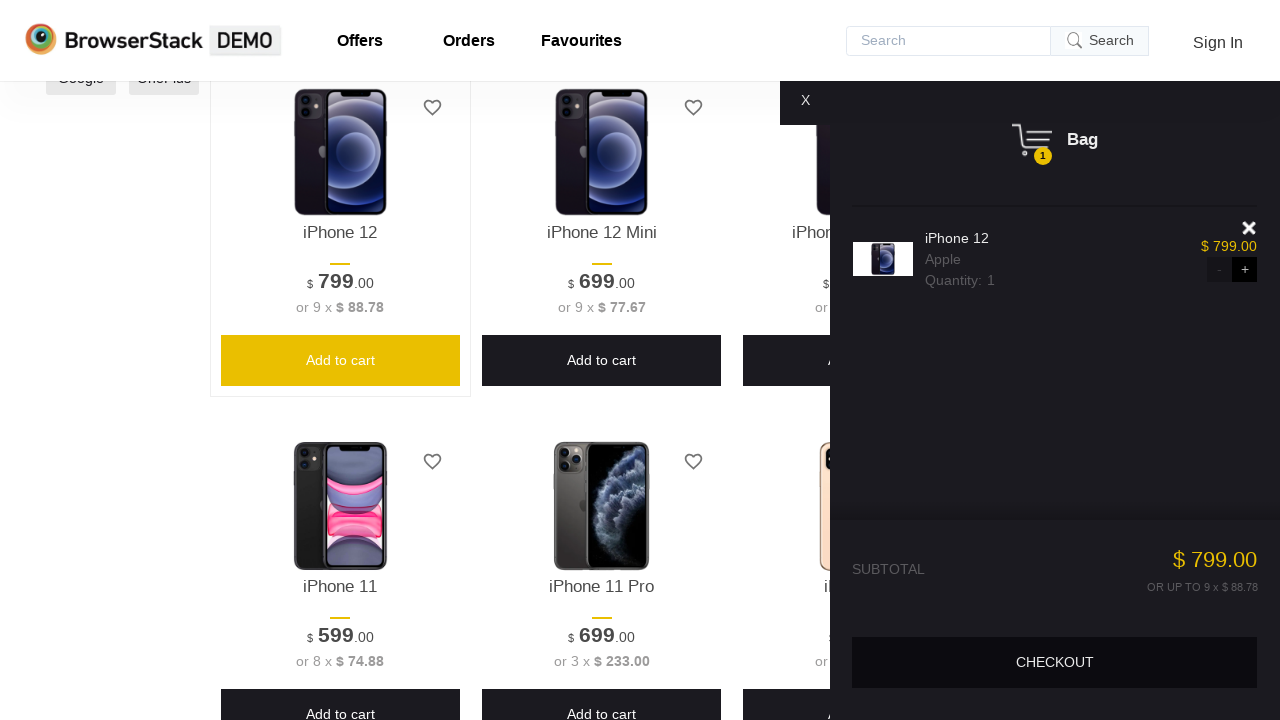

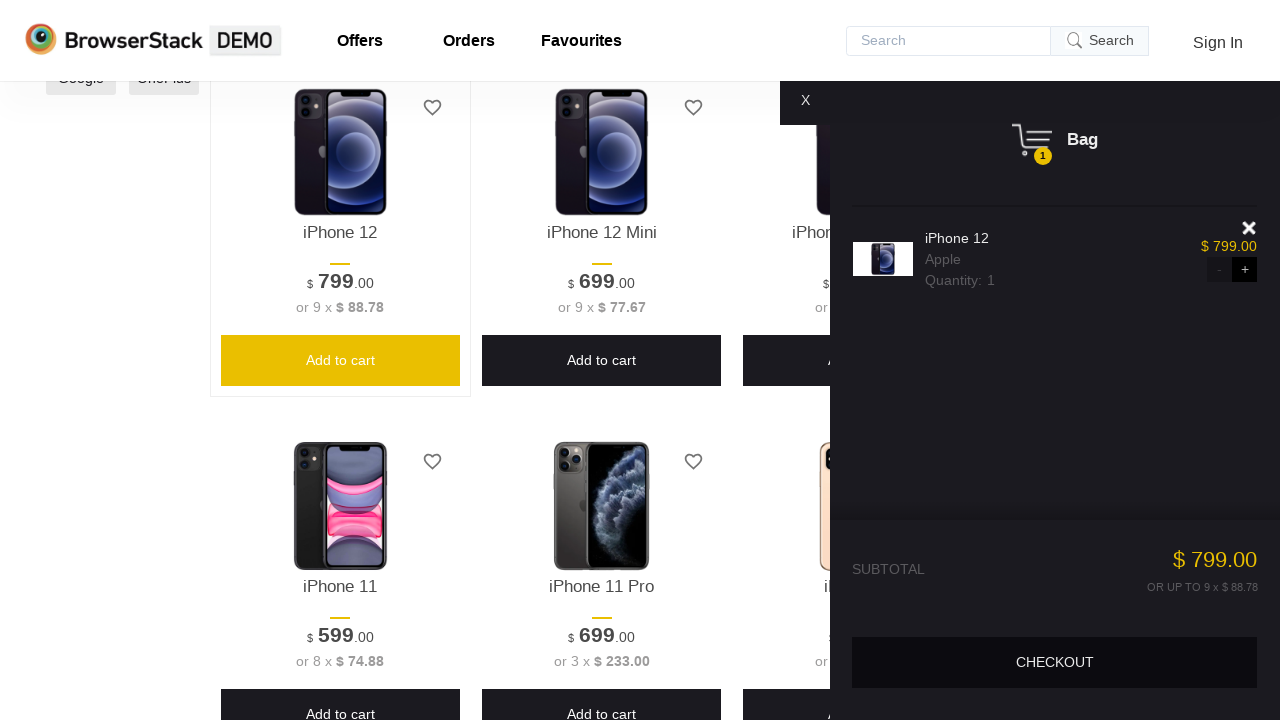